Navigates to the sign-in page and verifies the welcome text is displayed

Starting URL: https://courses.ultimateqa.com/

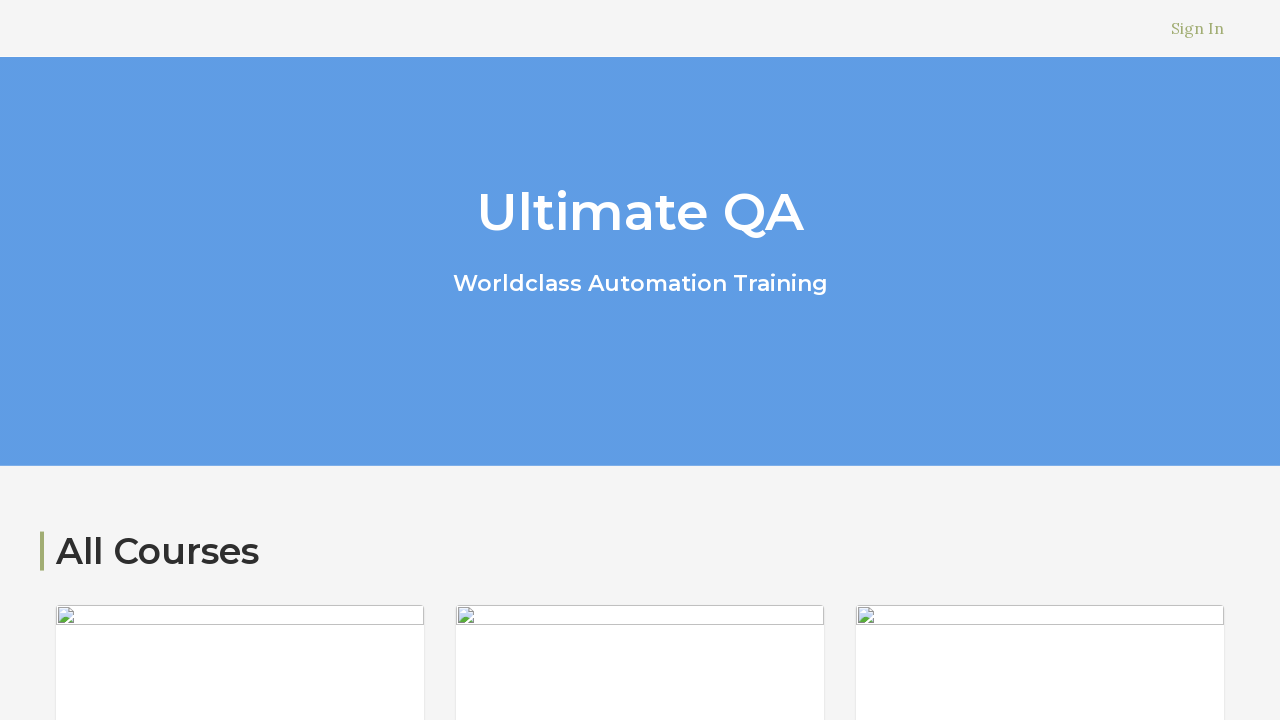

Clicked Sign In link to navigate to login page at (1198, 28) on text=Sign In
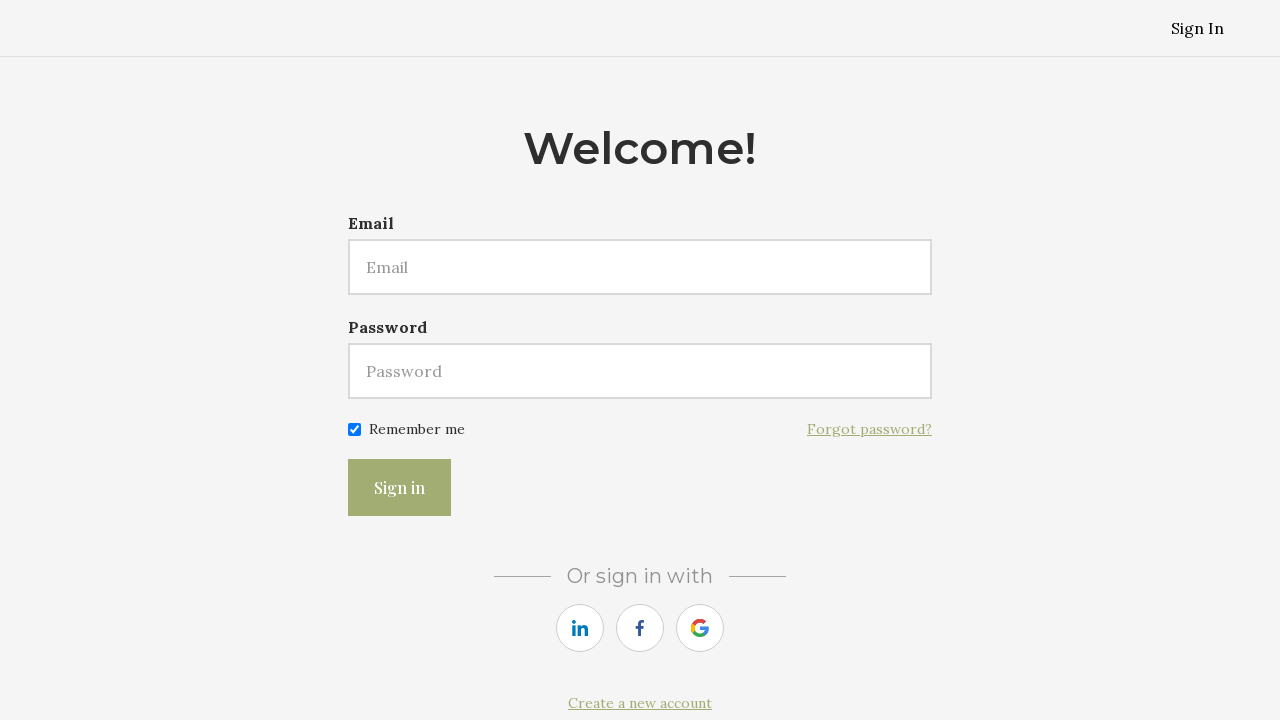

Welcome heading loaded successfully on login page
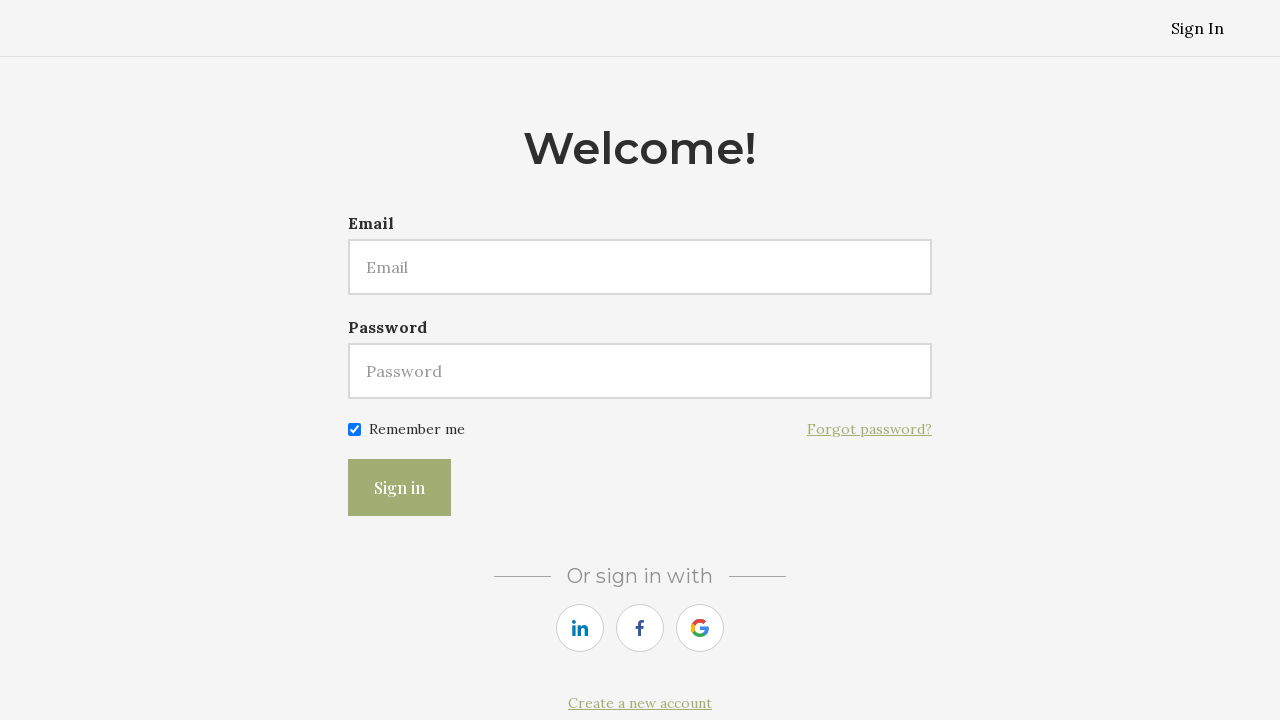

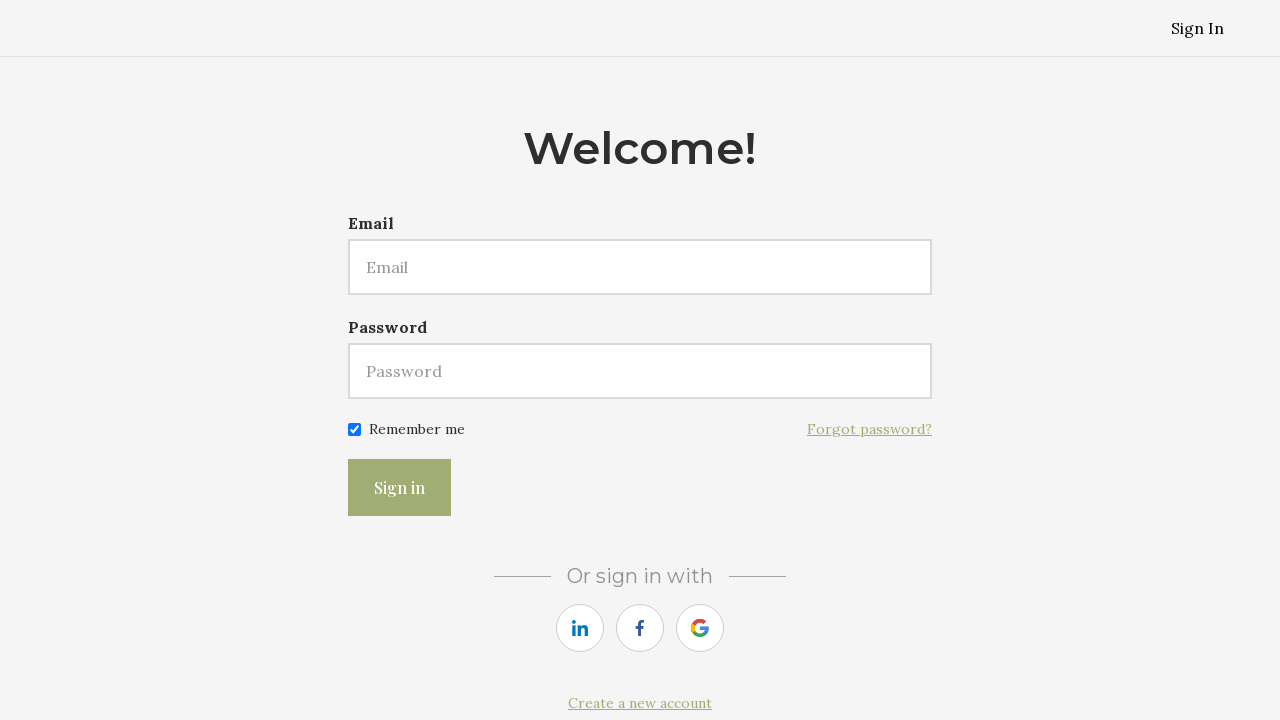